Tests a math puzzle form by extracting a value from an element's attribute, calculating the answer using a logarithmic formula, filling in the result, checking two checkboxes, and submitting the form.

Starting URL: http://suninjuly.github.io/get_attribute.html

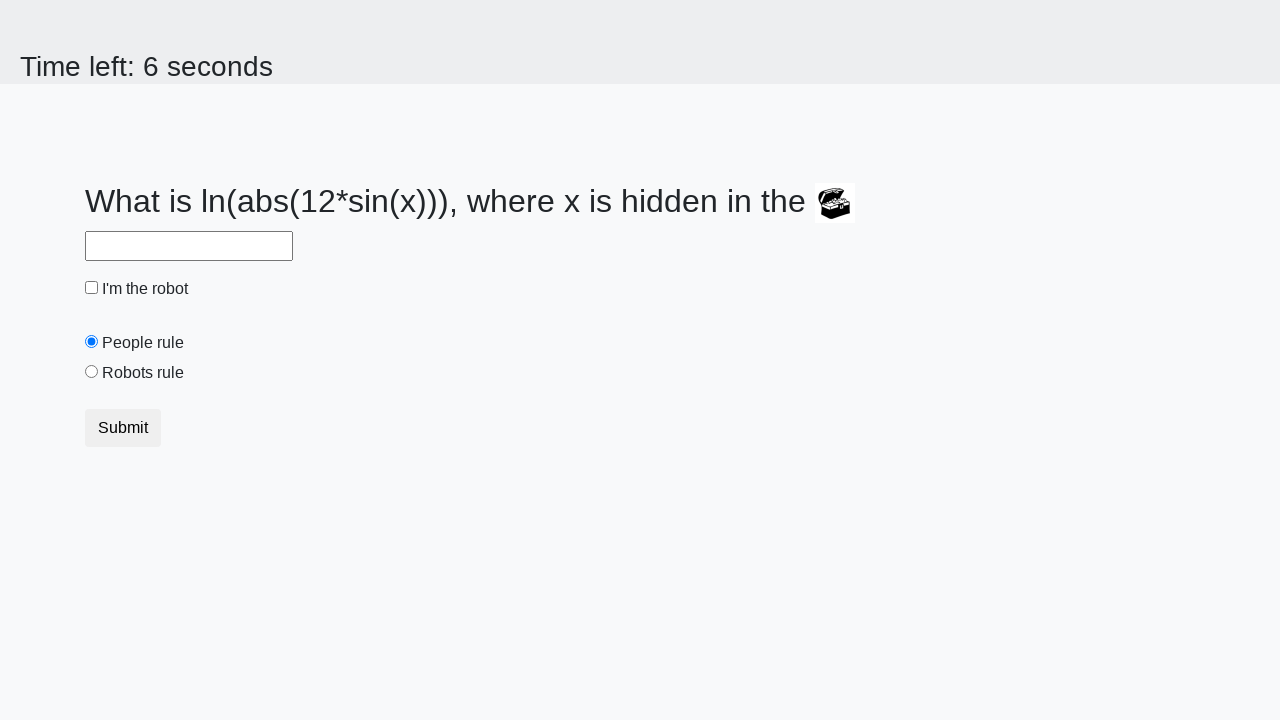

Located treasure element with ID 'treasure'
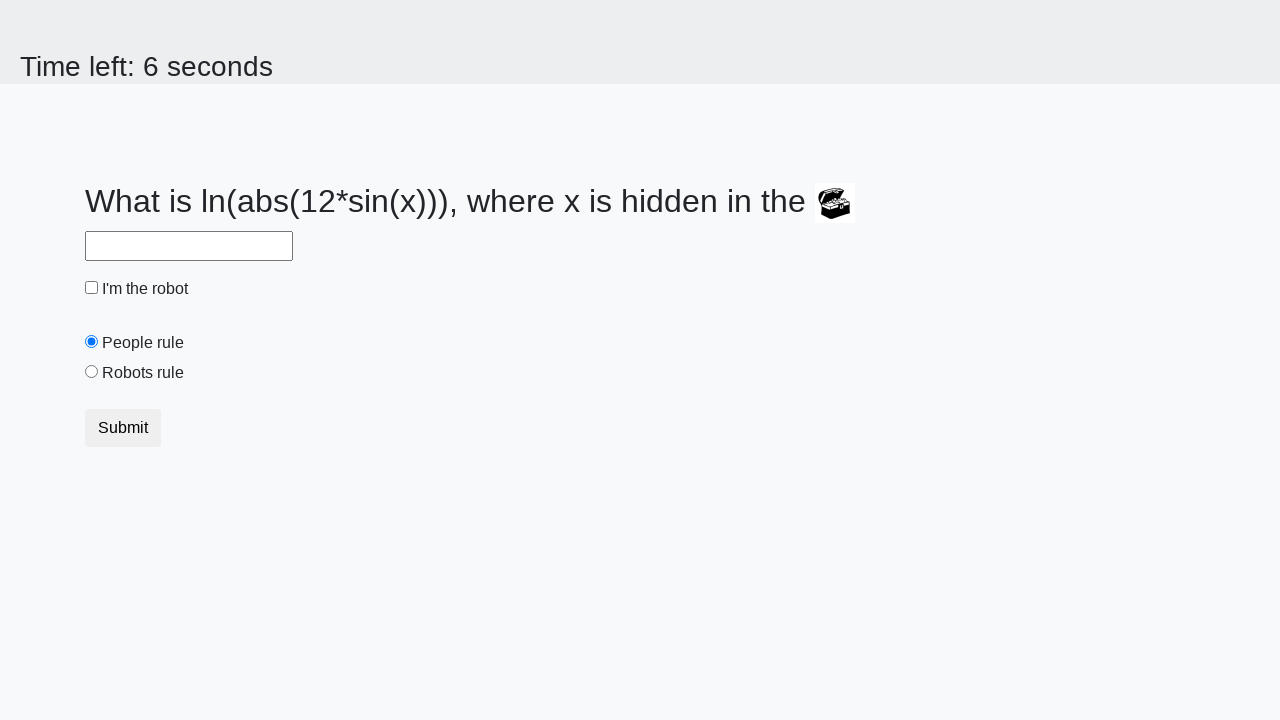

Extracted 'valuex' attribute from treasure element
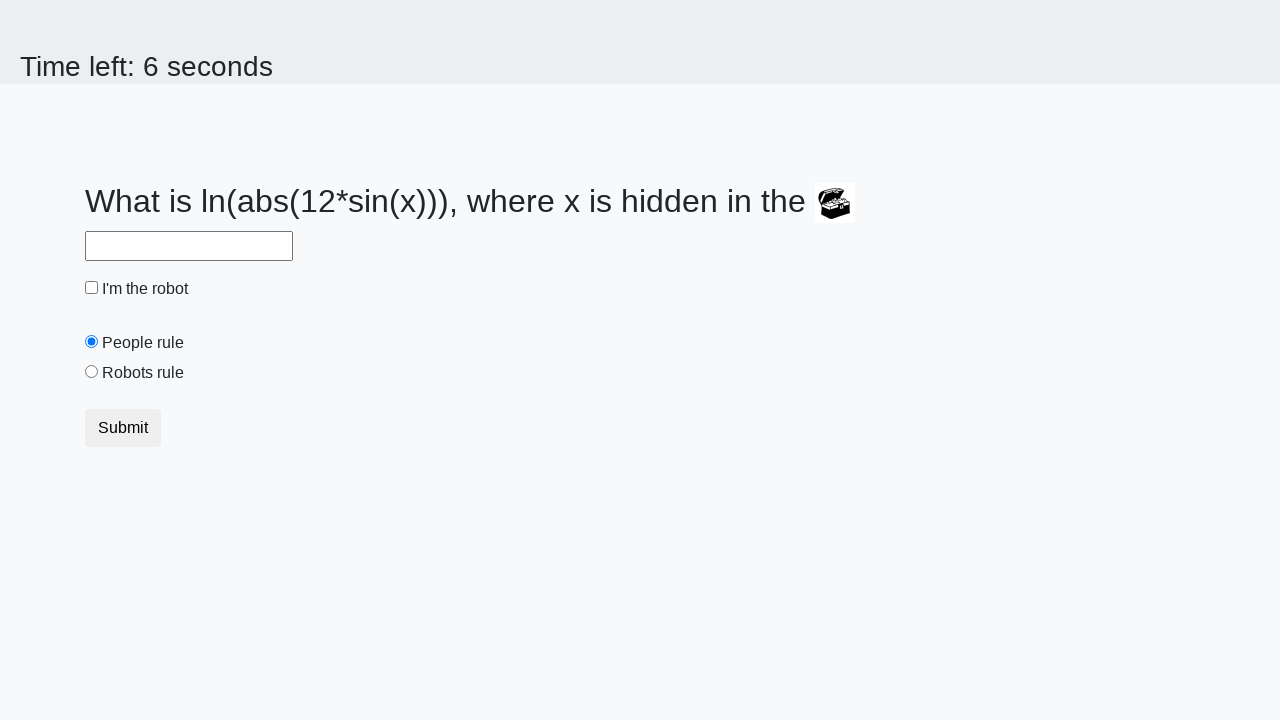

Calculated logarithmic formula result
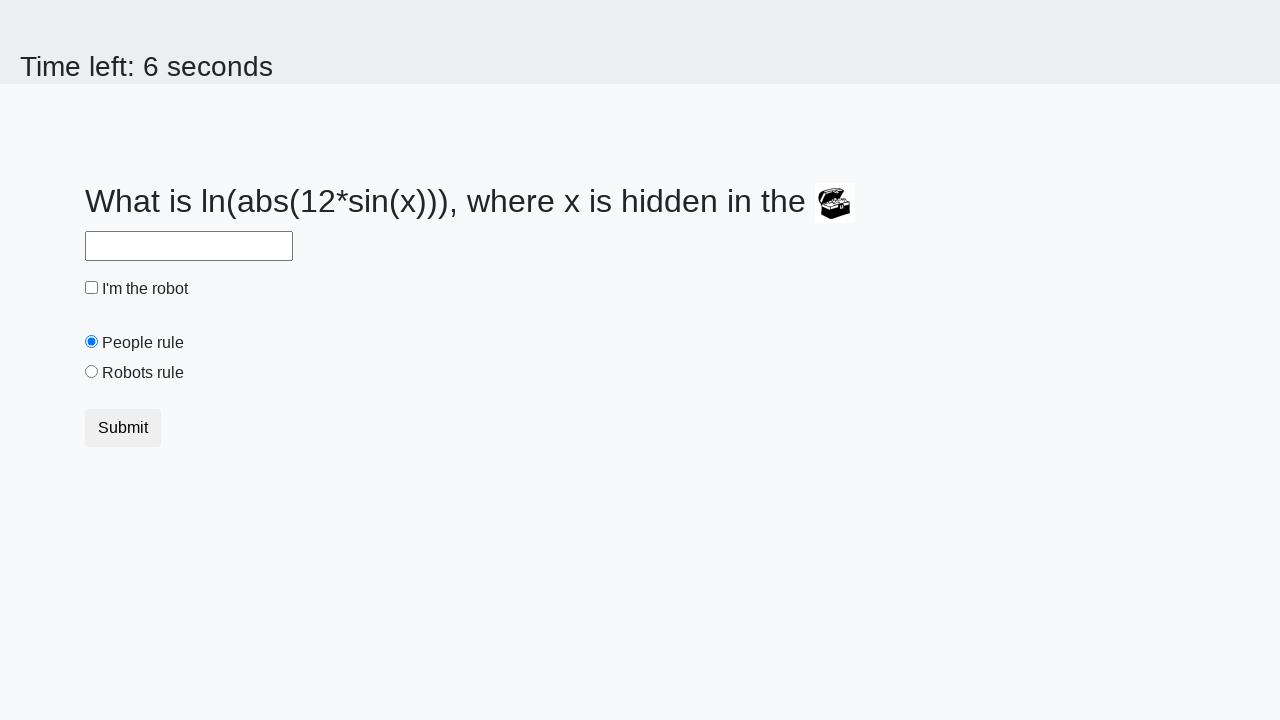

Filled answer field with calculated value on #answer
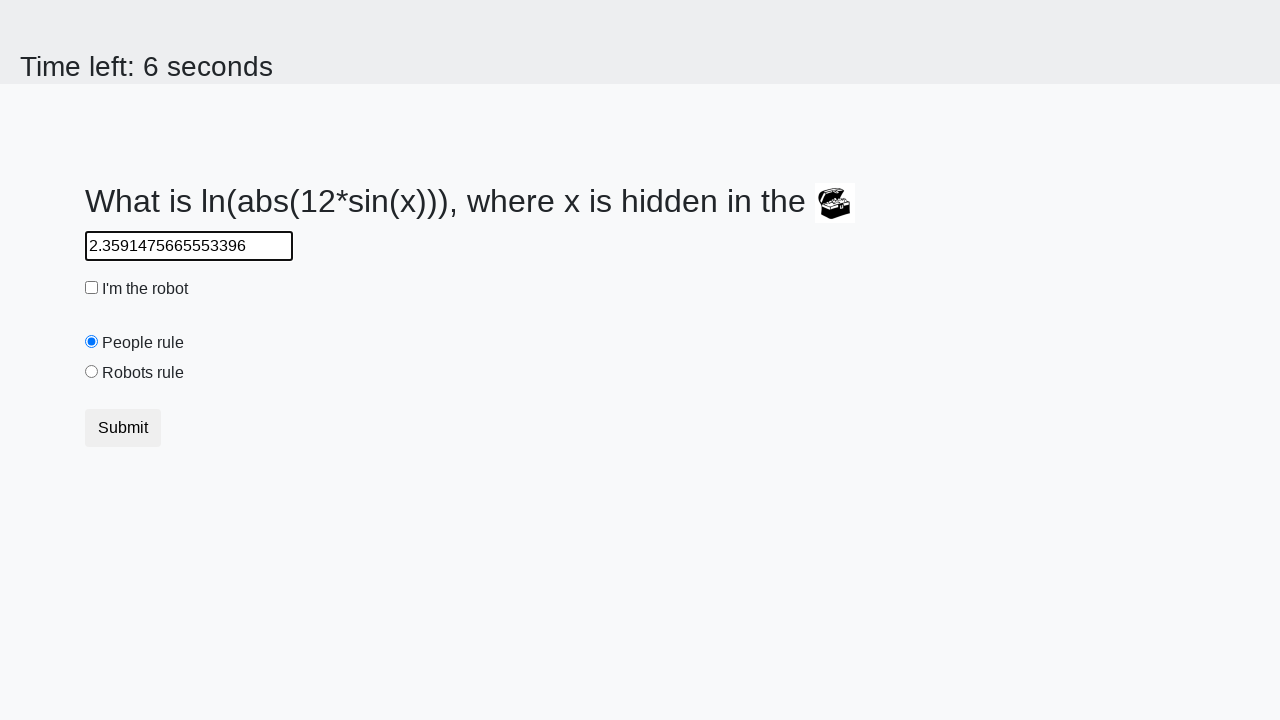

Checked the robot checkbox at (92, 288) on #robotCheckbox
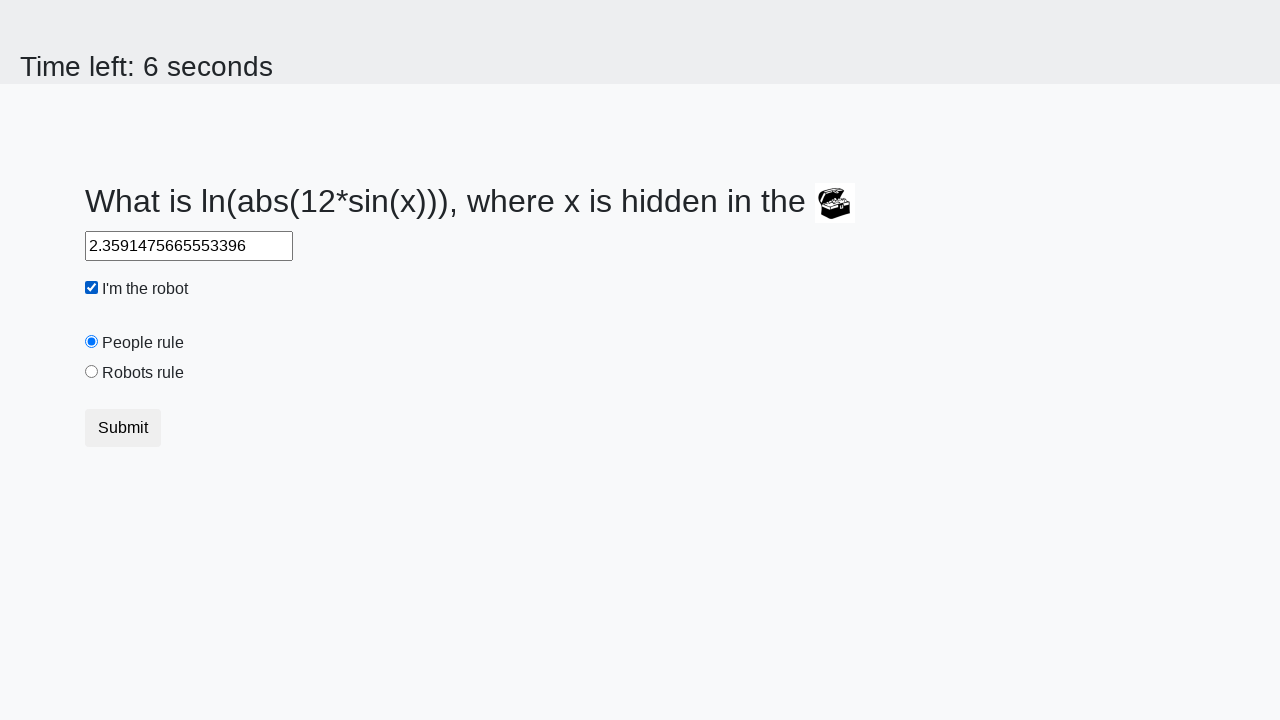

Checked the robots rule checkbox at (92, 372) on #robotsRule
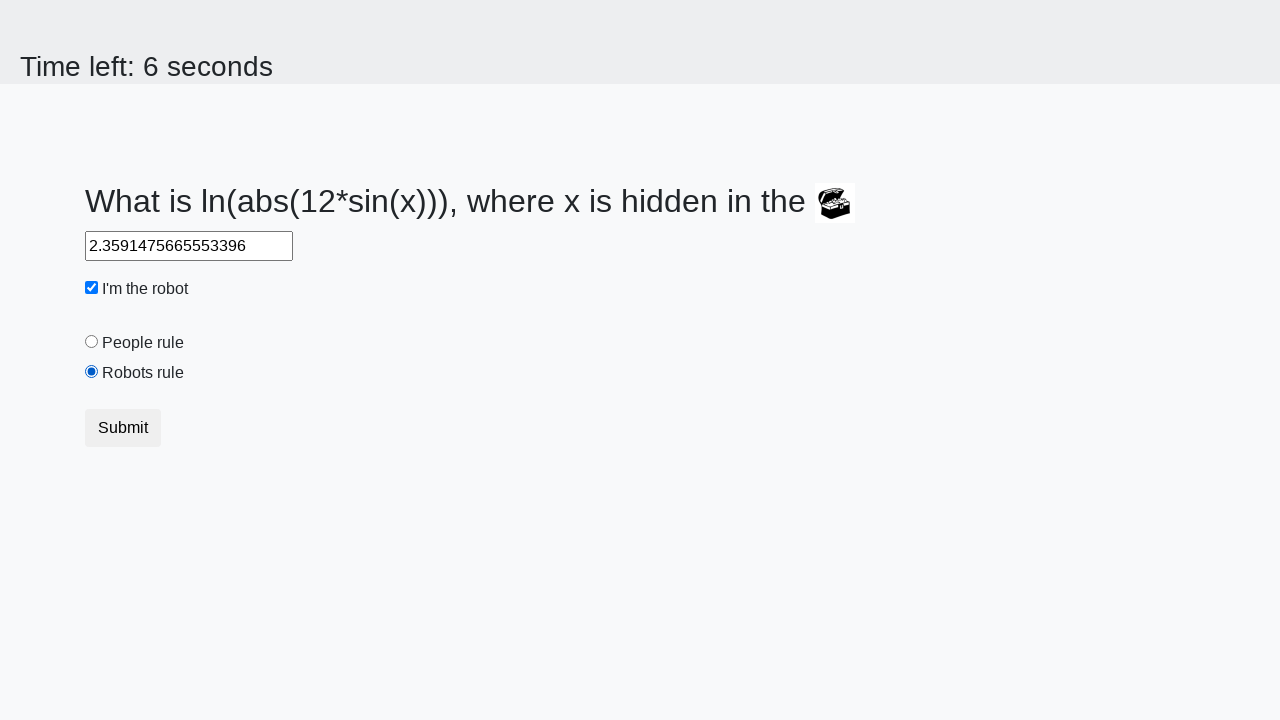

Clicked submit button to complete form at (123, 428) on .btn.btn-default
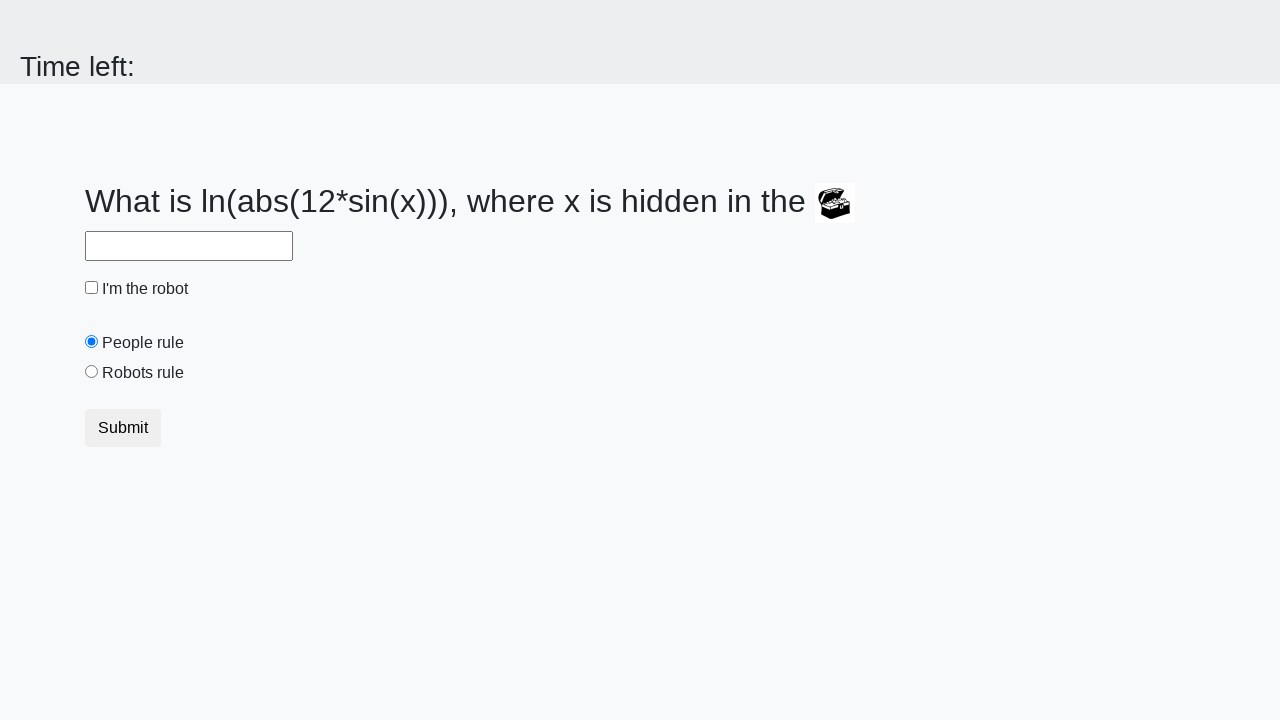

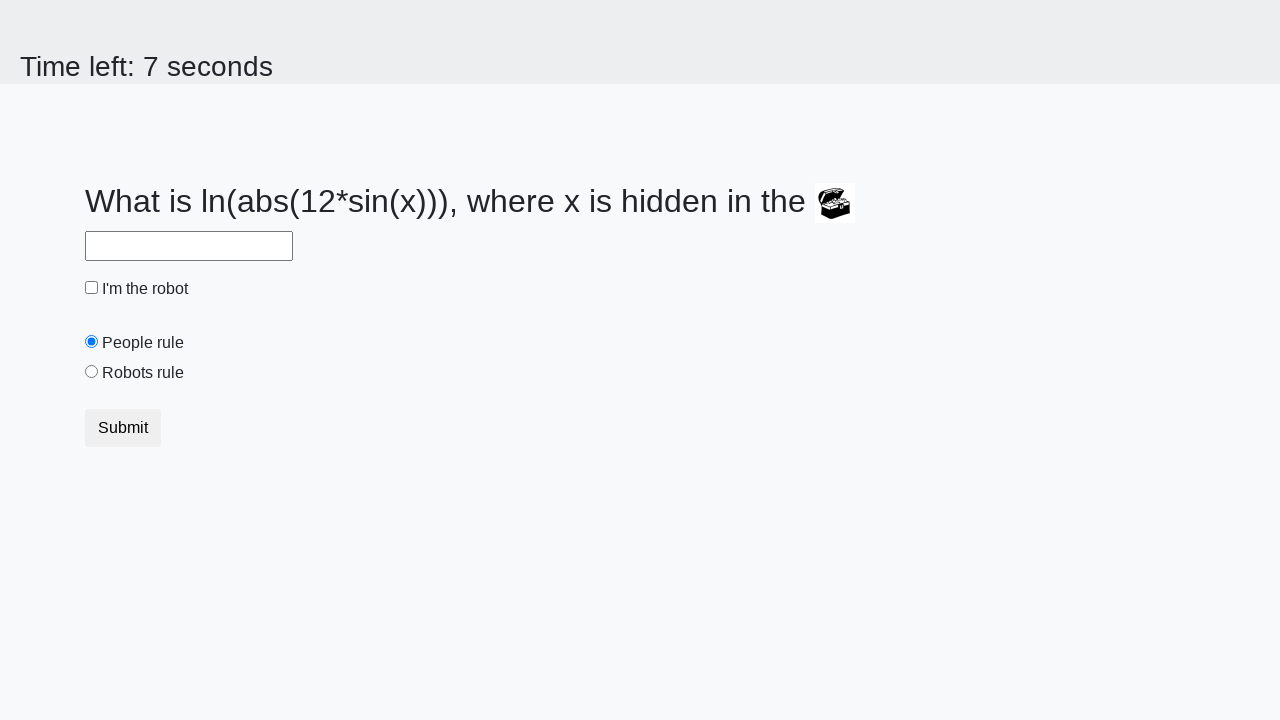